Tests the breadcrumb navigation by clicking on "About" link and then clicking the "Tax Technical - Inland Revenue NZ" breadcrumb link to return to the homepage

Starting URL: https://www.taxtechnical.ird.govt.nz/

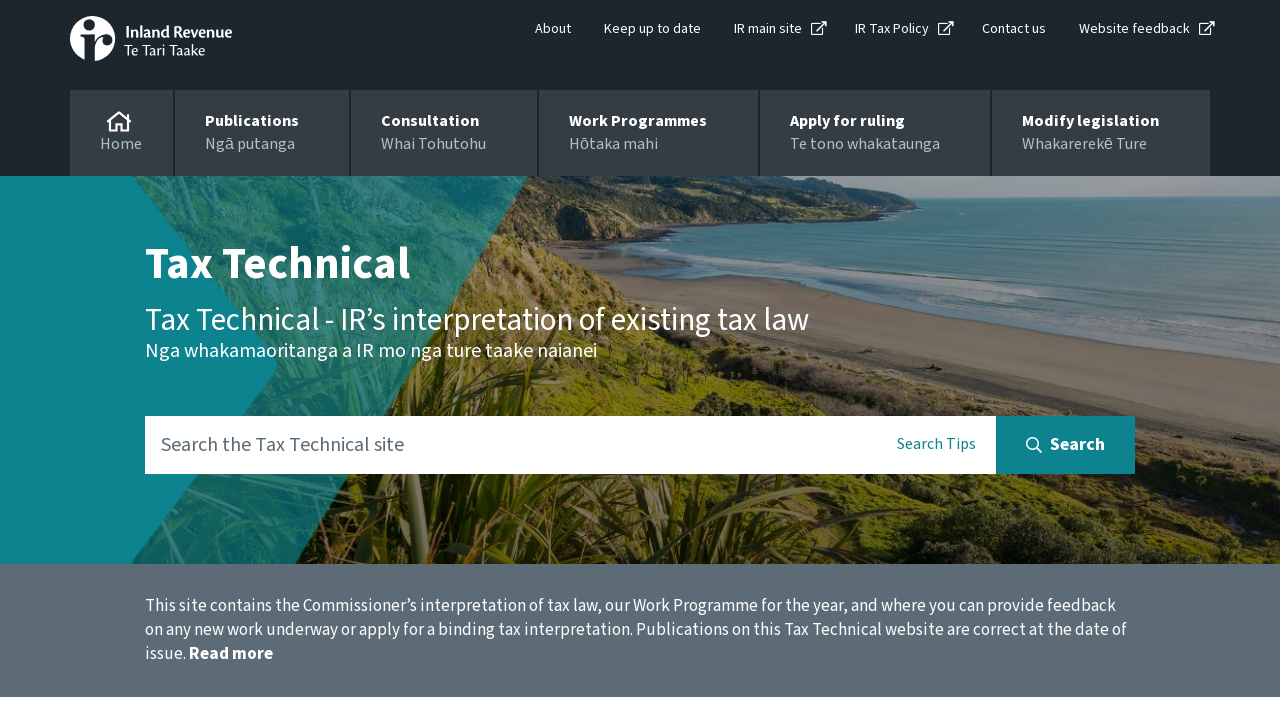

Clicked on 'About' link at (553, 29) on a:text('About')
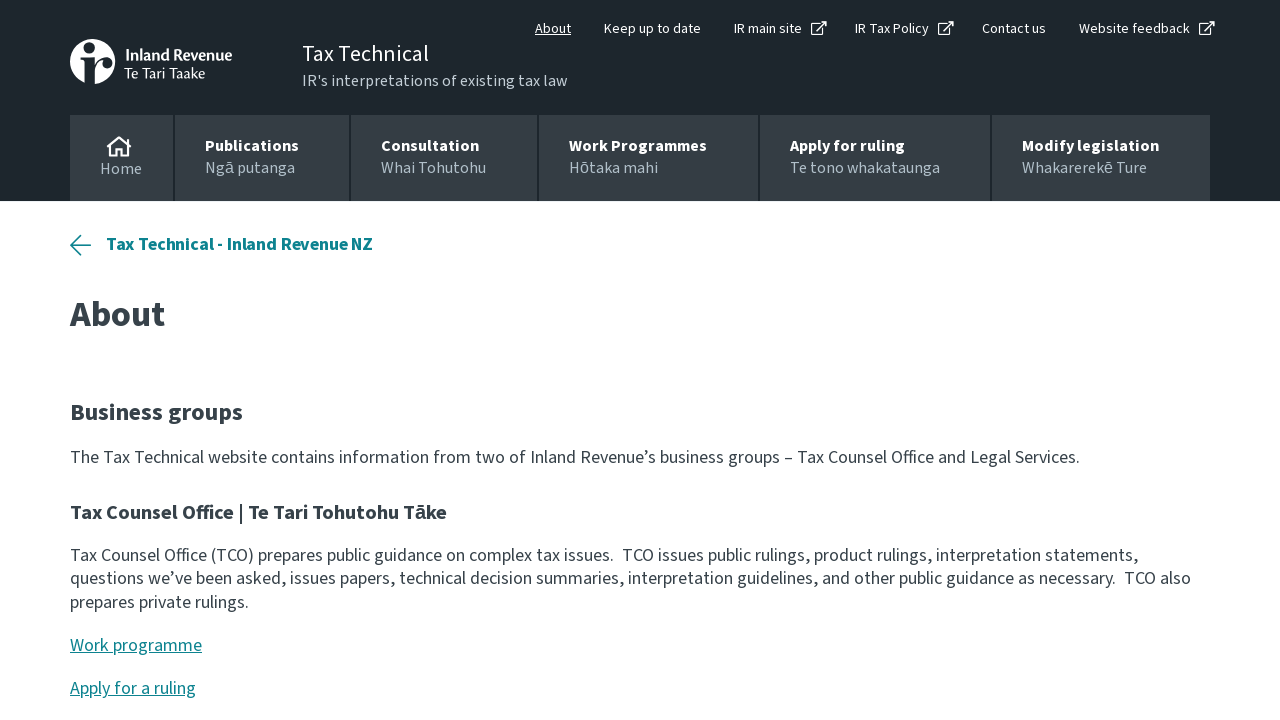

Clicked on 'Tax Technical - Inland Revenue NZ' breadcrumb link to return to homepage at (221, 362) on a:text('Tax Technical - Inland Revenue NZ')
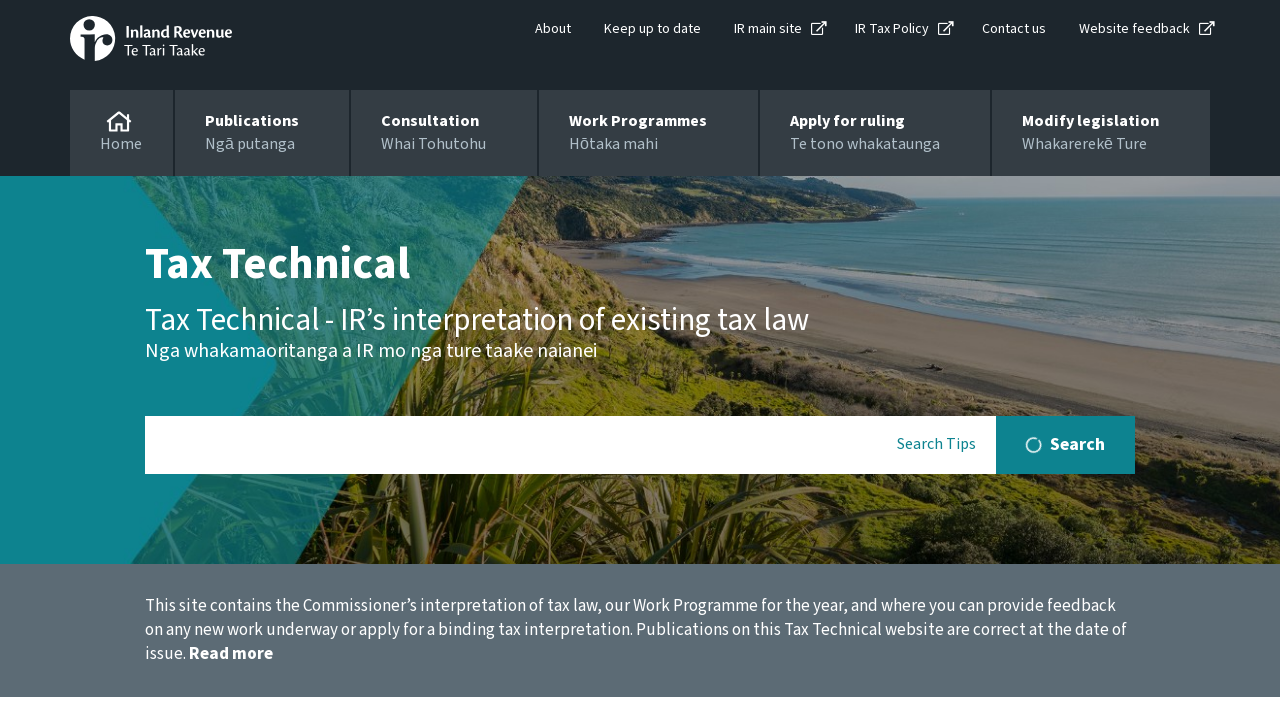

Verified we're back at the homepage (URL matches https://www.taxtechnical.ird.govt.nz/)
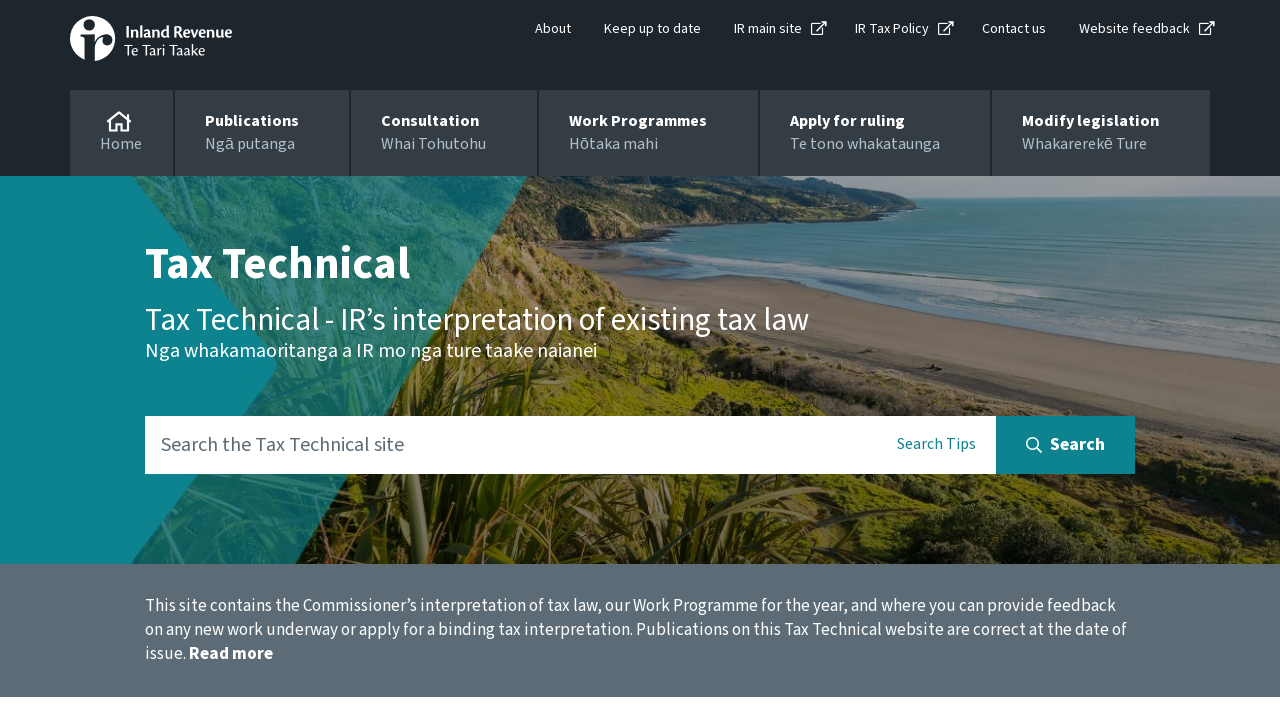

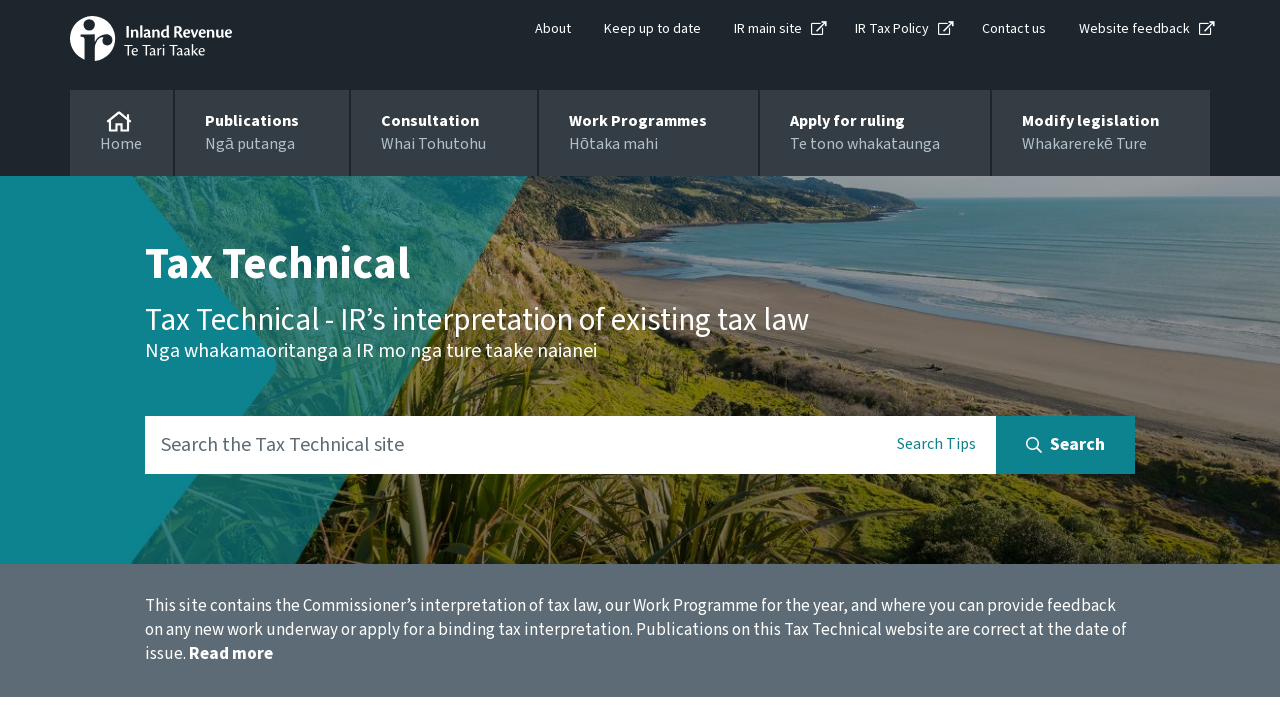